Tests JavaScript alert handling by clicking alert buttons, accepting alerts, and handling timed alerts that appear after a delay.

Starting URL: https://demoqa.com/alerts

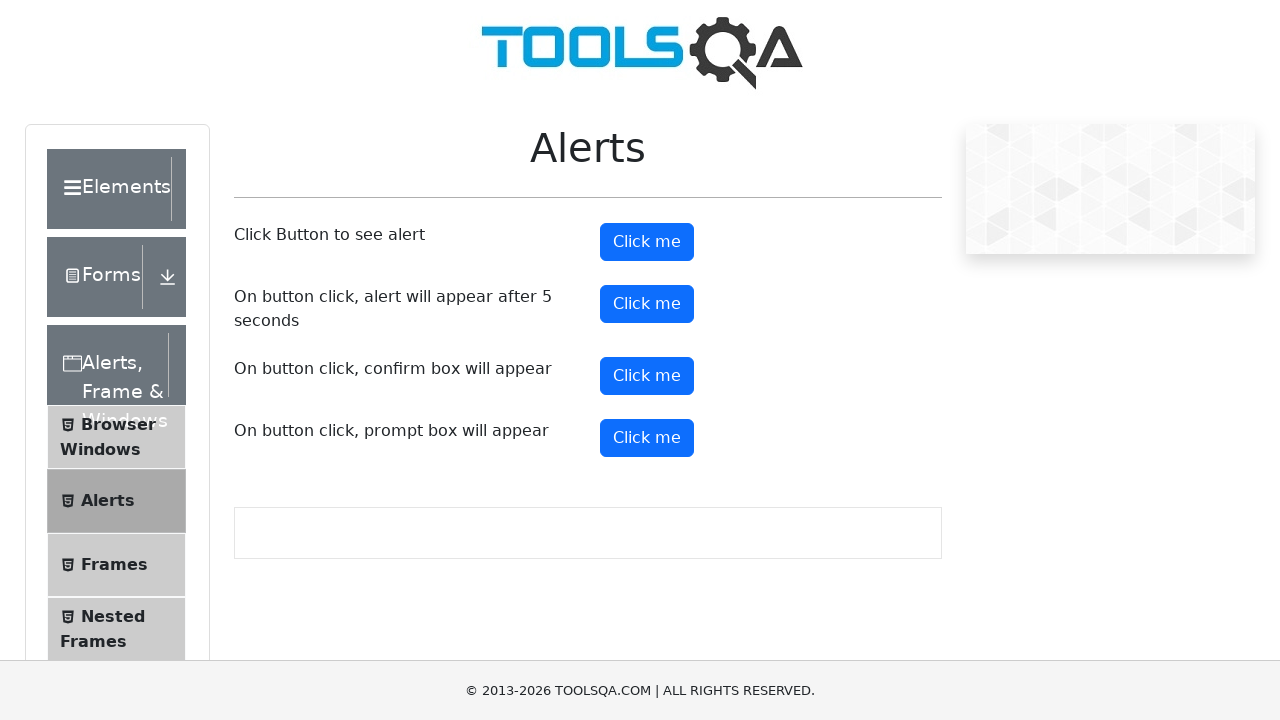

Clicked the alert button to trigger a simple alert at (647, 242) on #alertButton
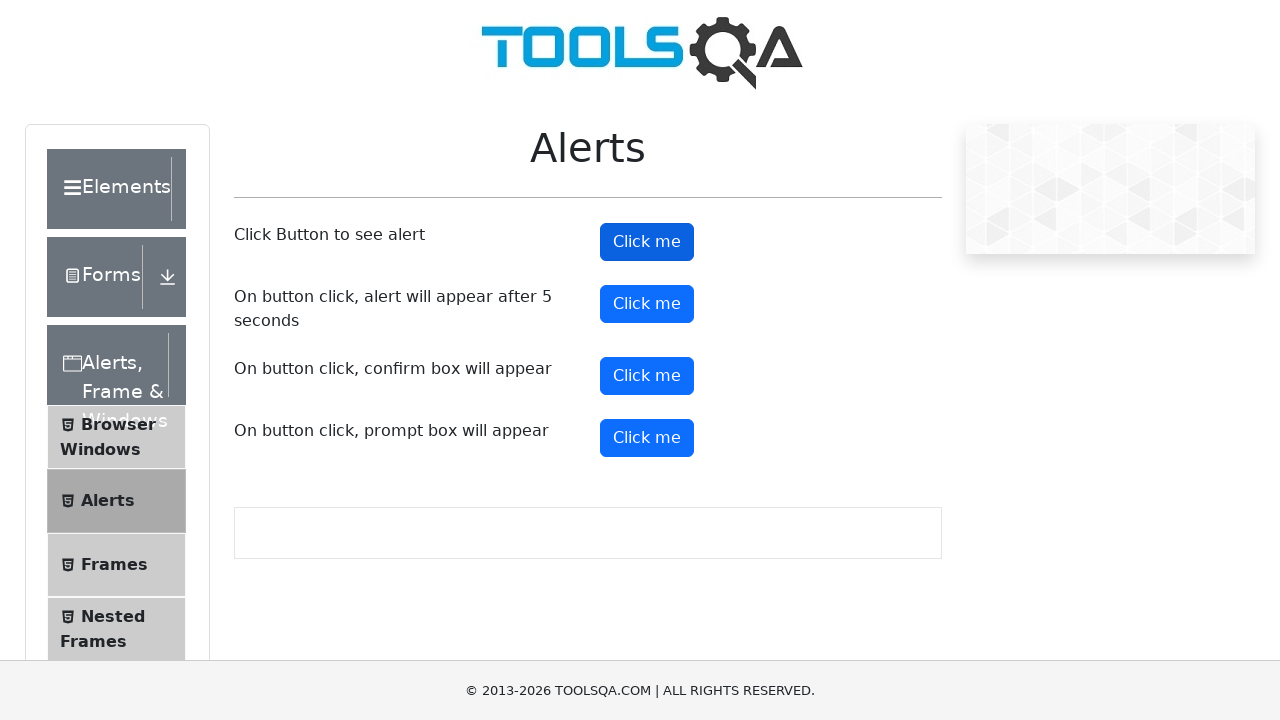

Set up dialog handler to accept alerts
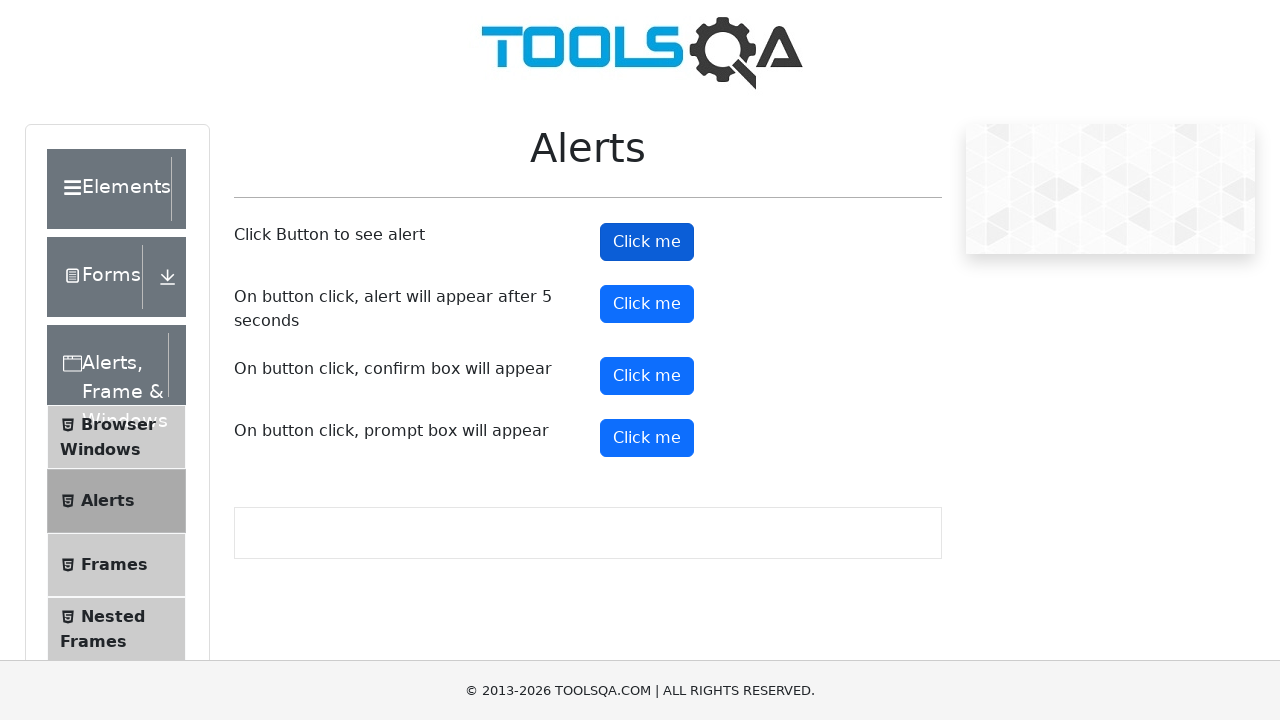

Clicked the timer alert button (alert will appear after 5 seconds) at (647, 304) on #timerAlertButton
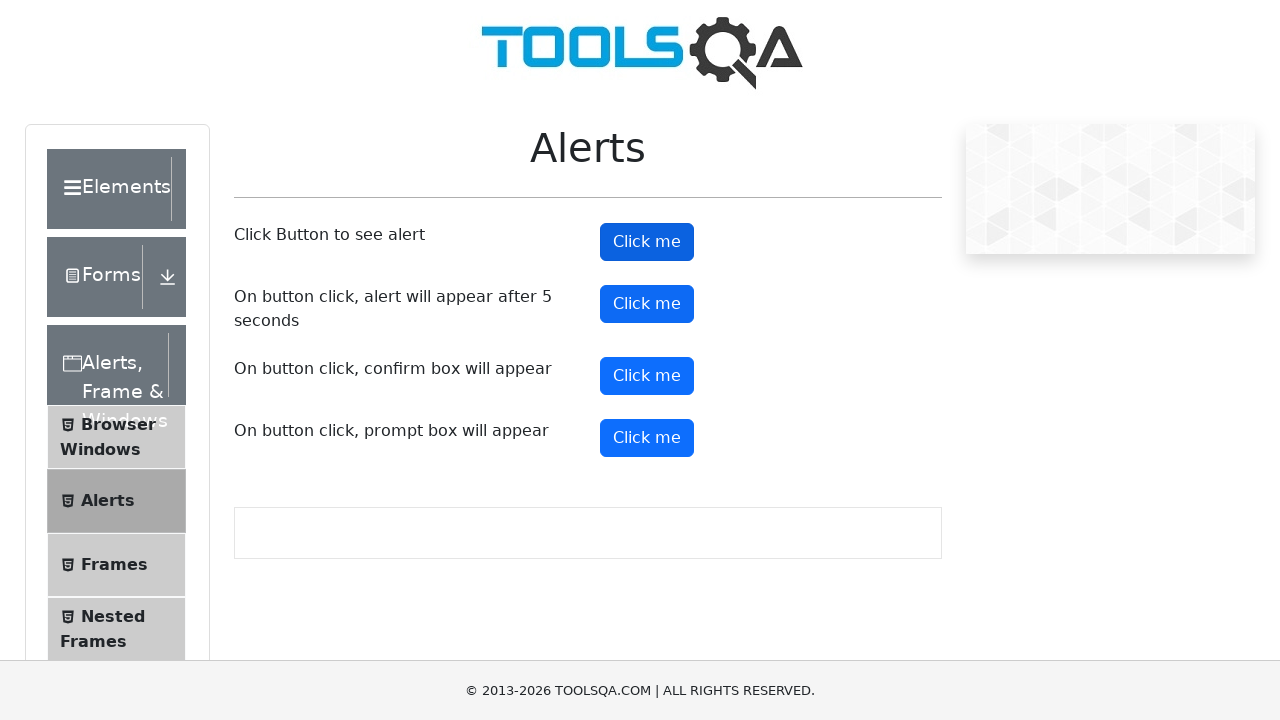

Waited 6 seconds for the timed alert to appear and be handled
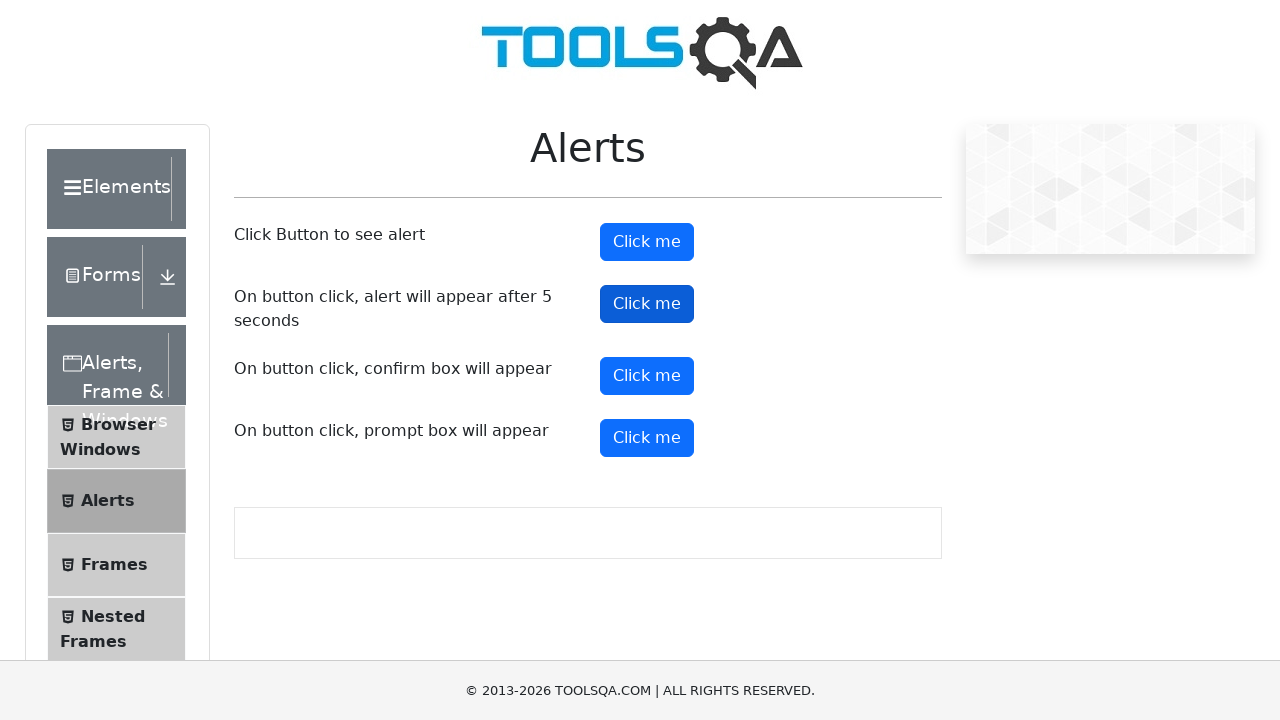

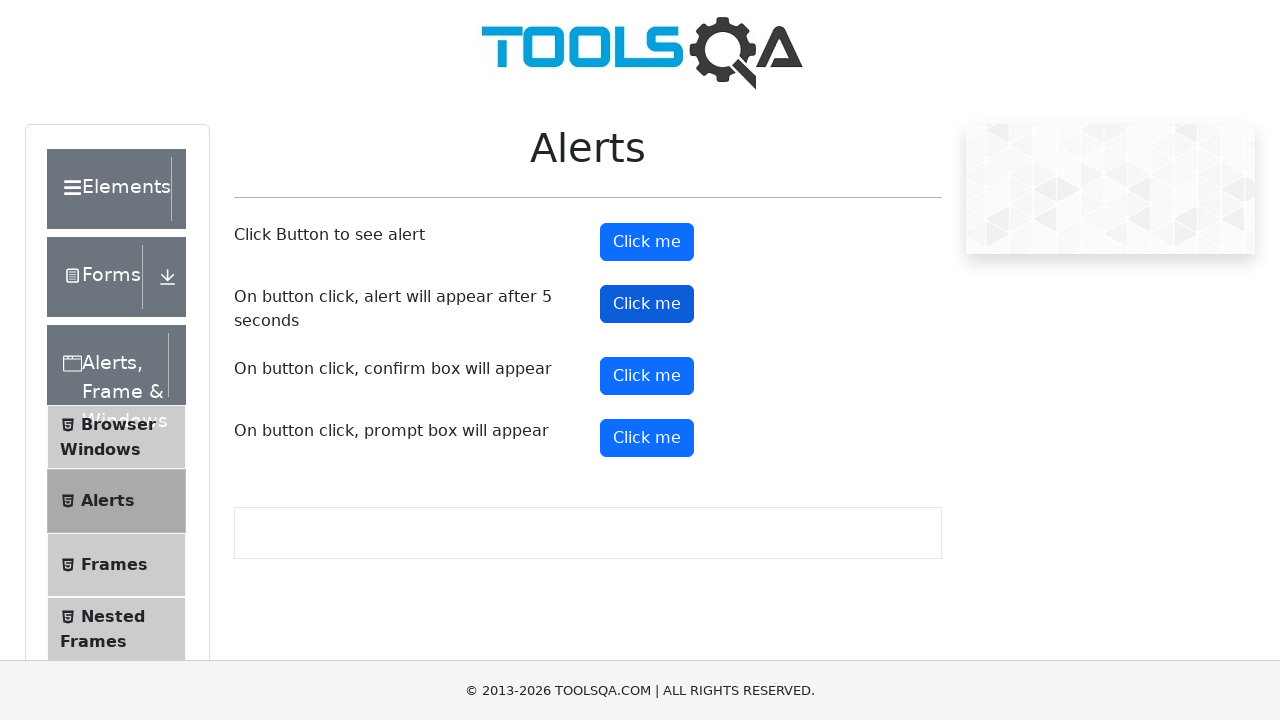